Tests getting class attribute from subtitle element on YouTube homepage

Starting URL: https://www.youtube.com

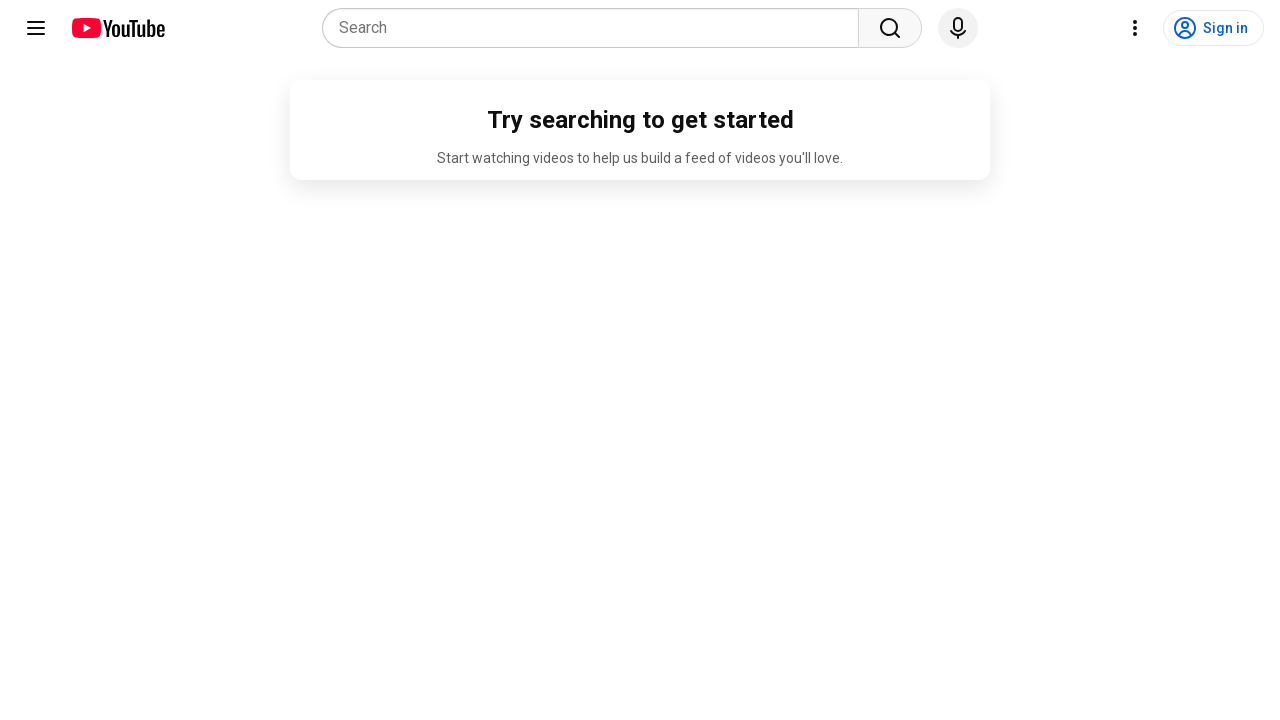

Navigated to YouTube homepage
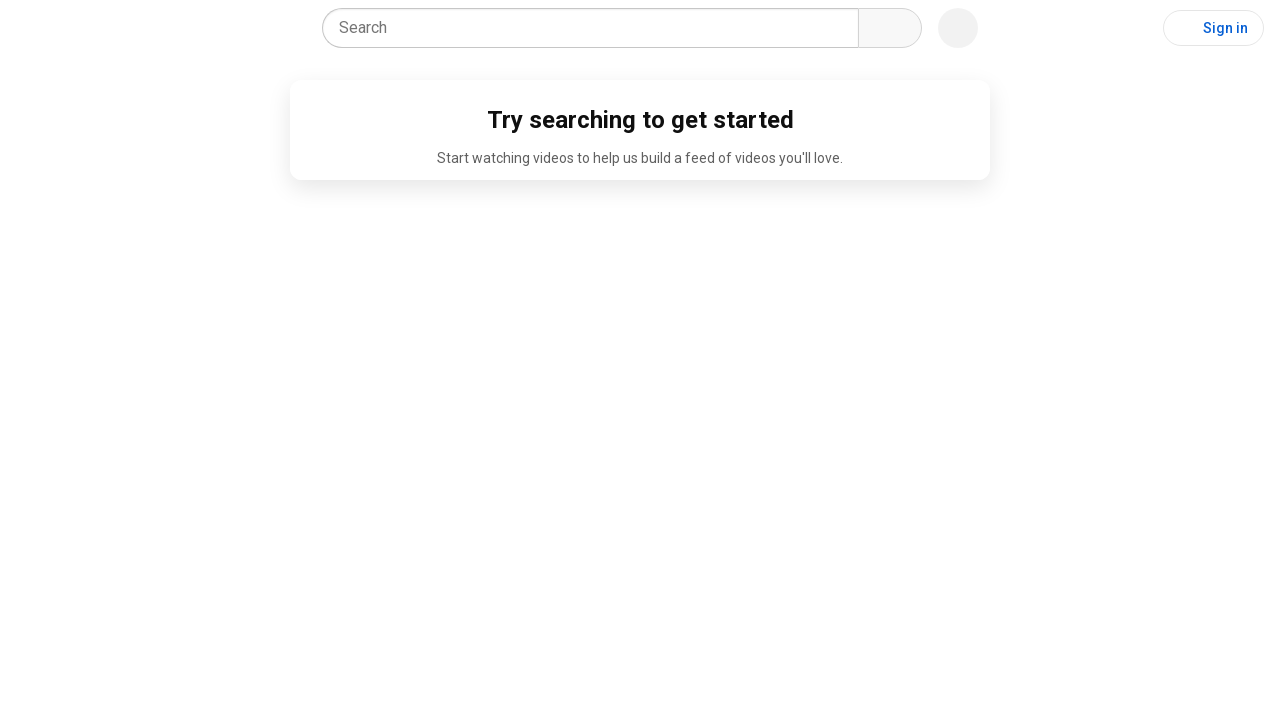

Selected subtitle element with ID 'subtitle'
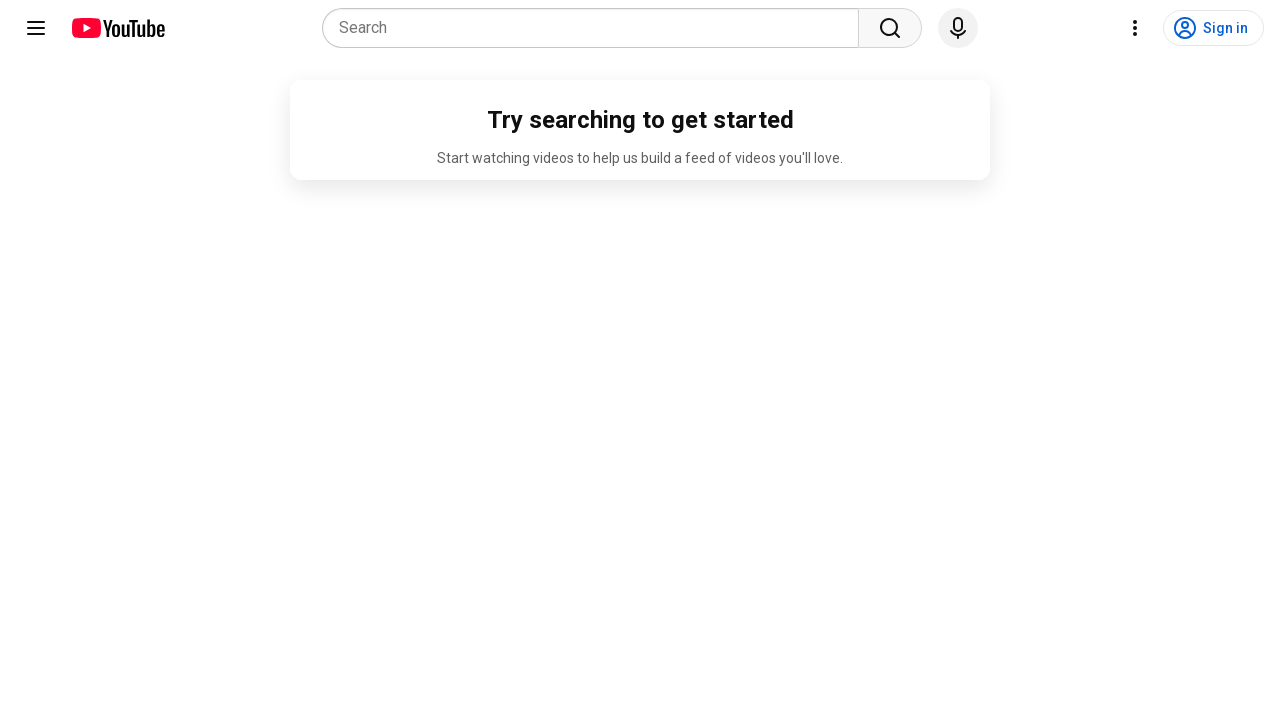

Retrieved class attribute from subtitle element
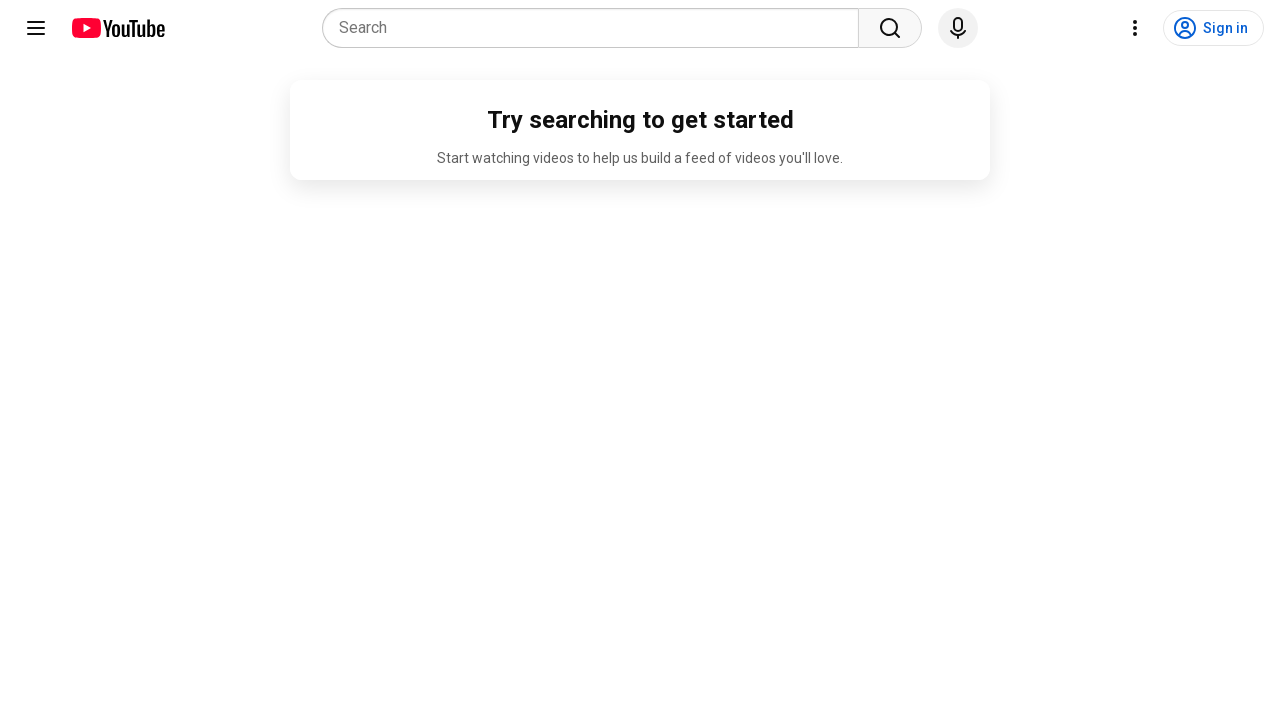

Asserted that 'ytd-feed-nudge-renderer' is present in subtitle class attribute
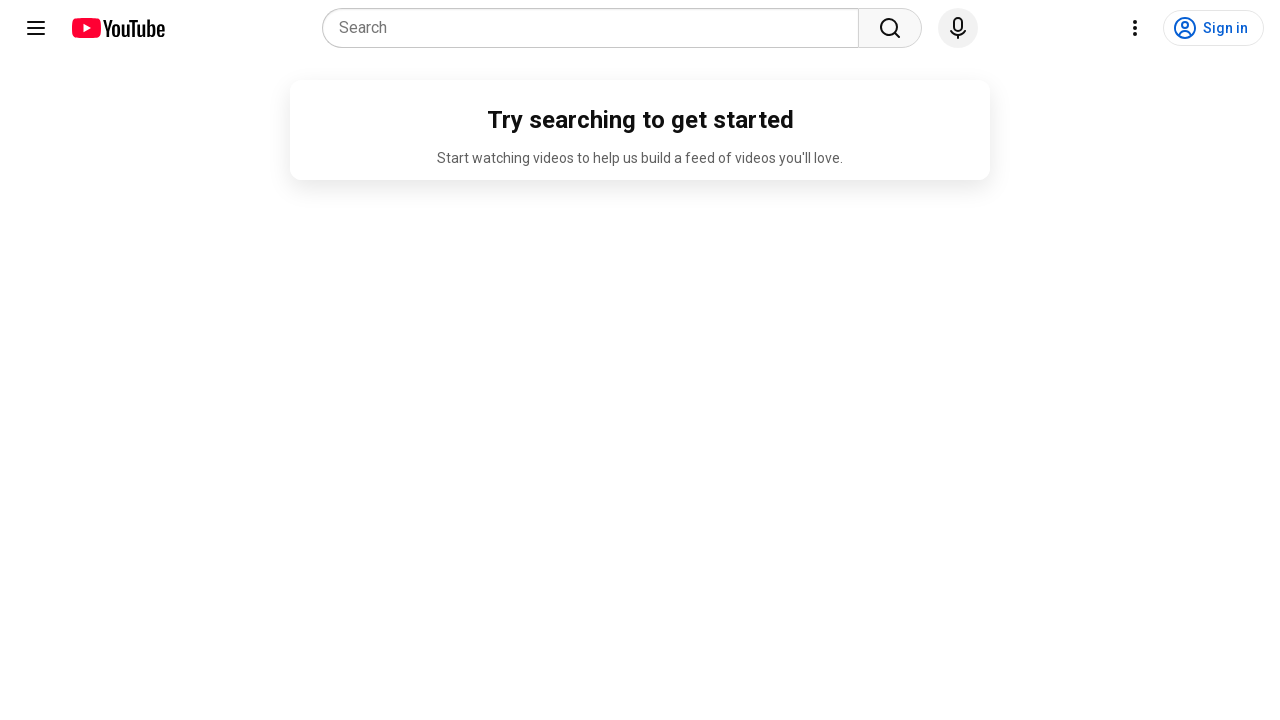

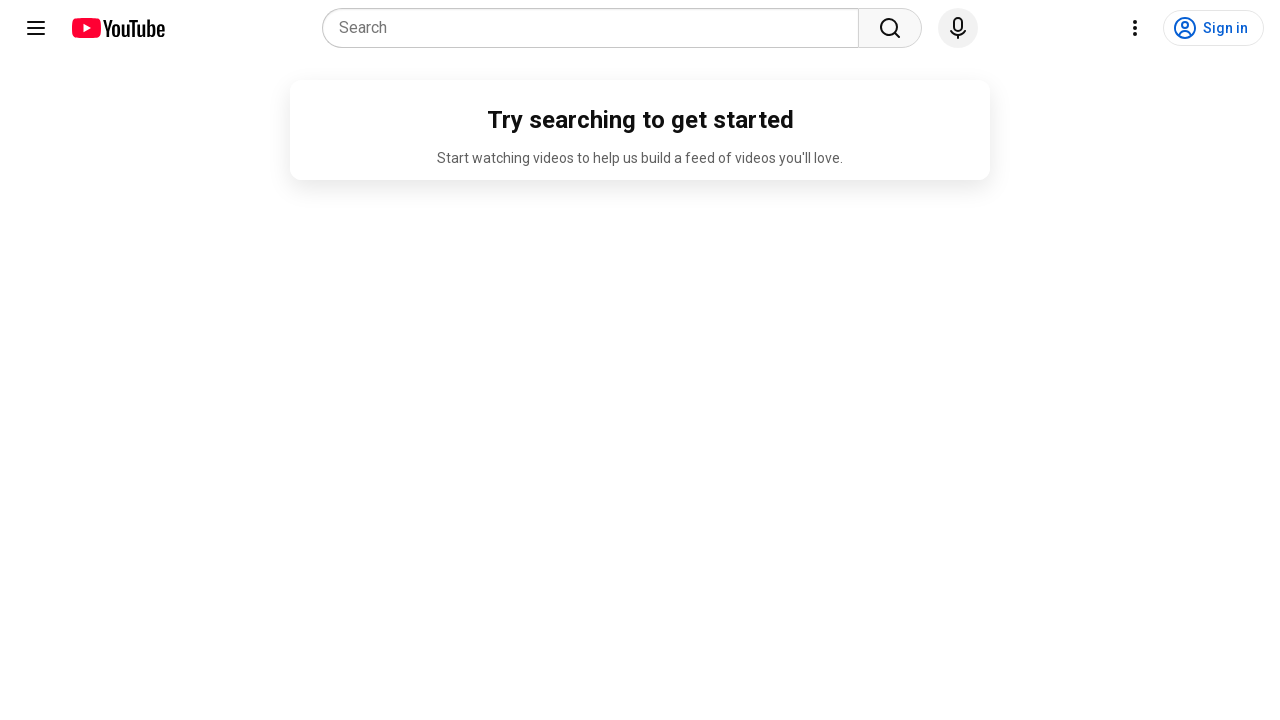